Tests right-click context menu functionality by performing a right-click on a button, selecting "Copy" from the context menu, and accepting the resulting alert dialog

Starting URL: https://swisnl.github.io/jQuery-contextMenu/demo.html

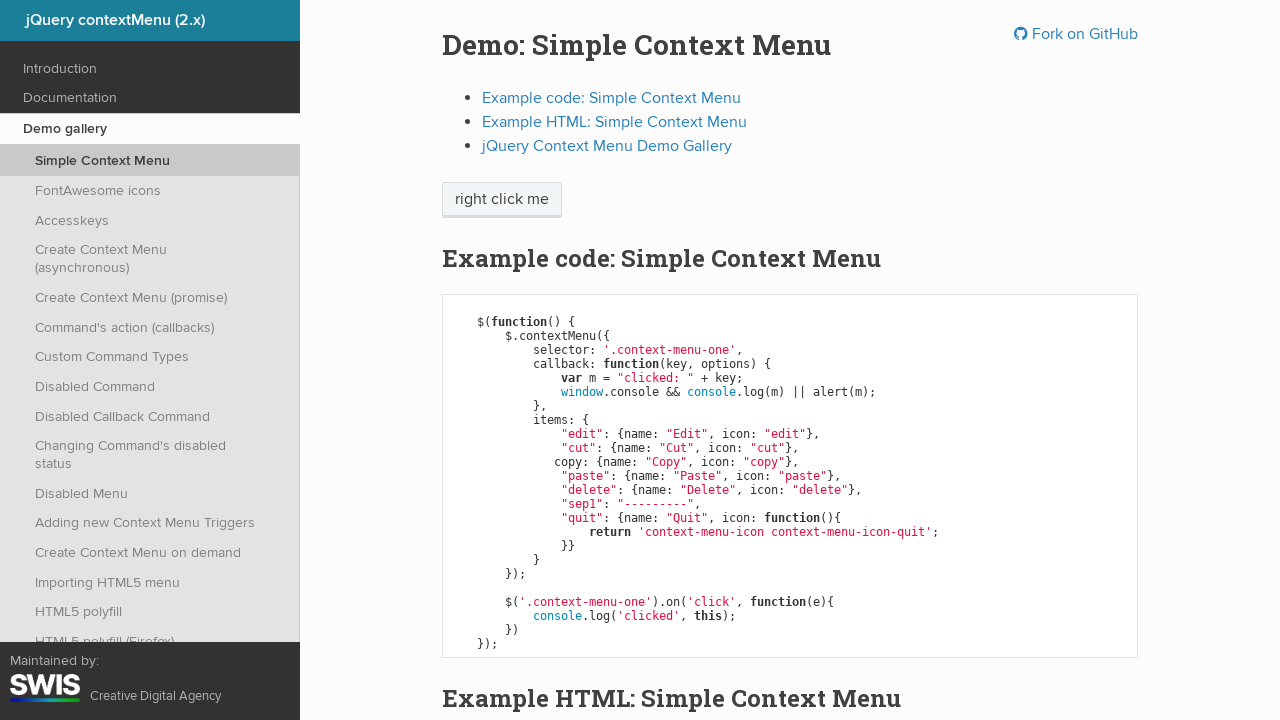

Set up dialog handler to accept alerts
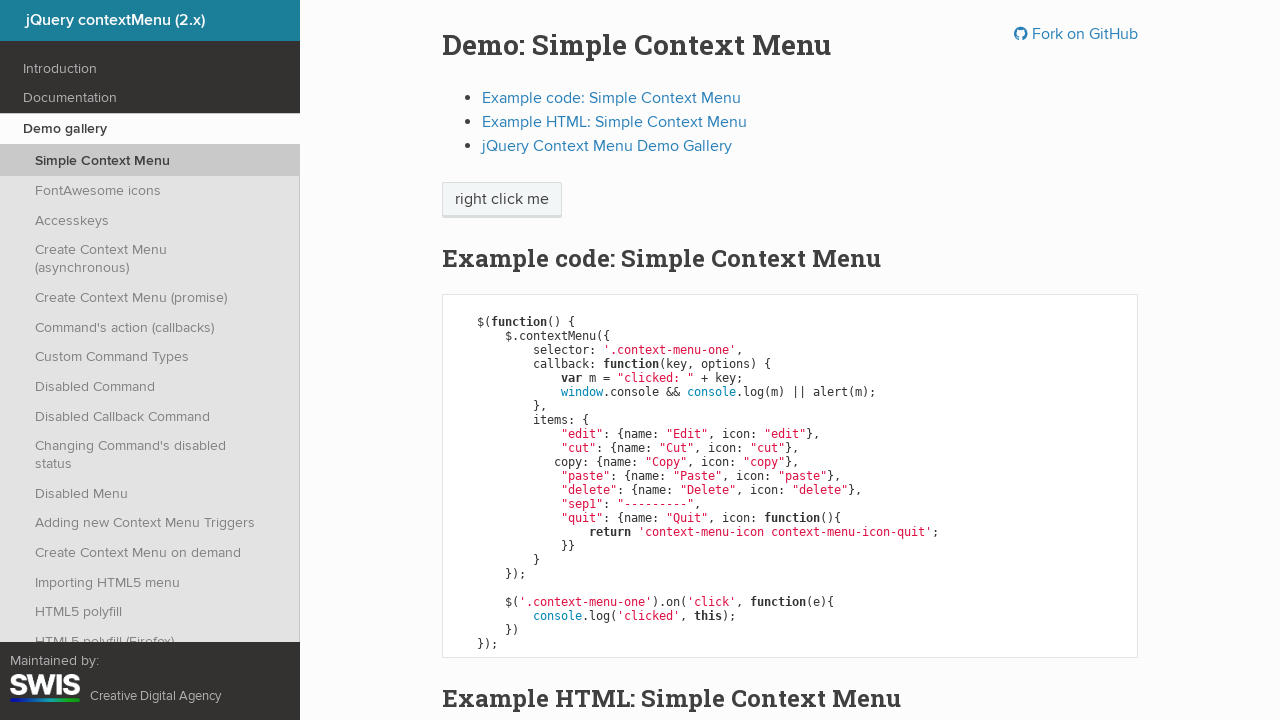

Right-clicked on context menu button at (502, 200) on span.context-menu-one.btn.btn-neutral
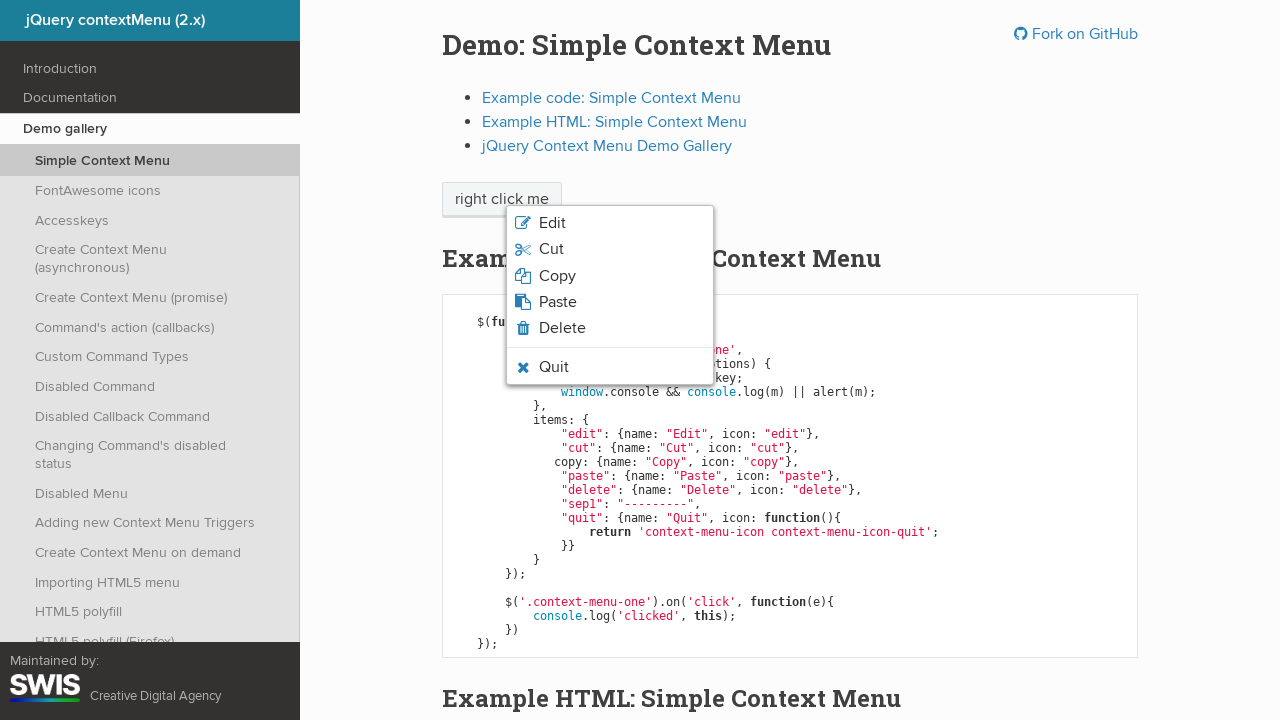

Clicked 'Copy' option from context menu at (557, 276) on xpath=//span[normalize-space()='Copy']
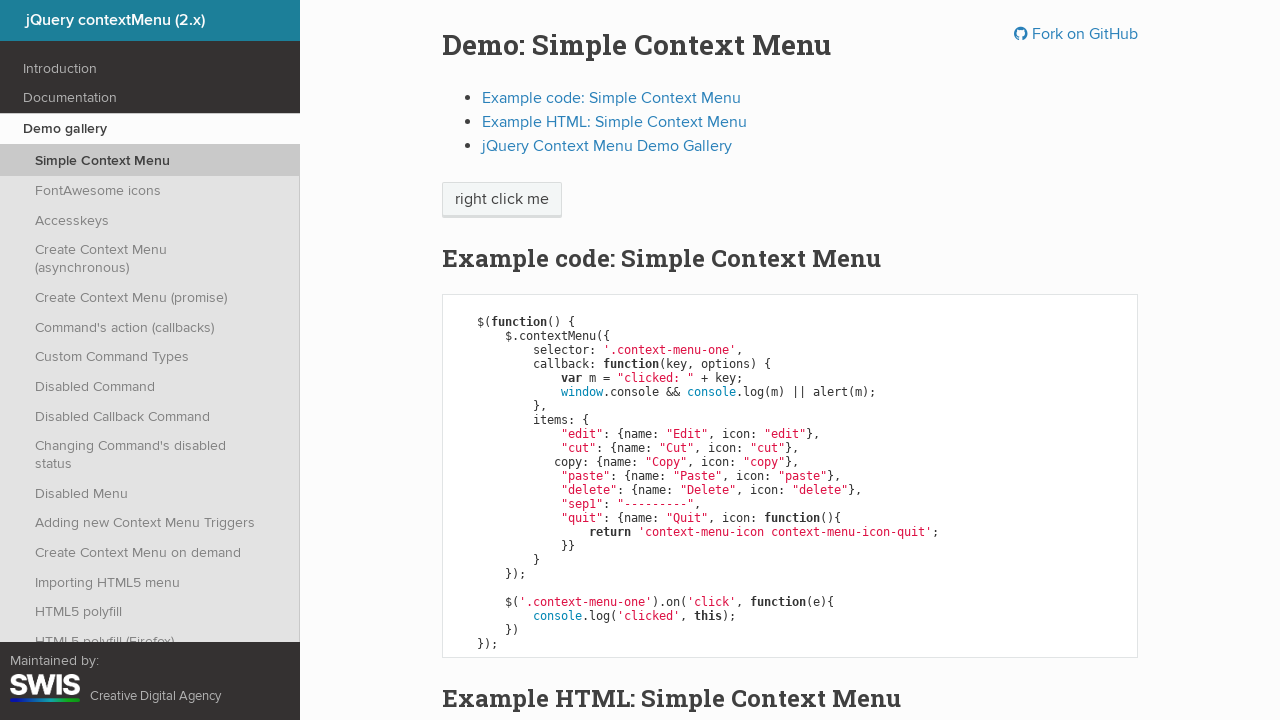

Waited for alert dialog to be handled
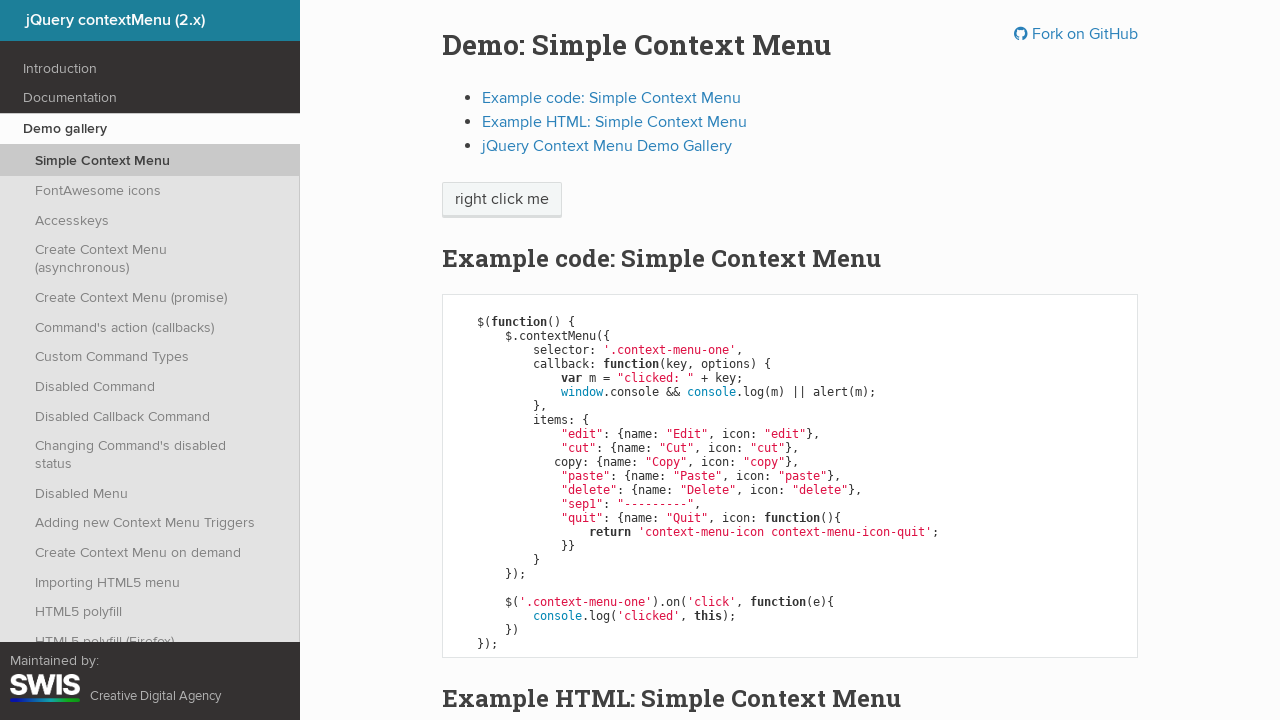

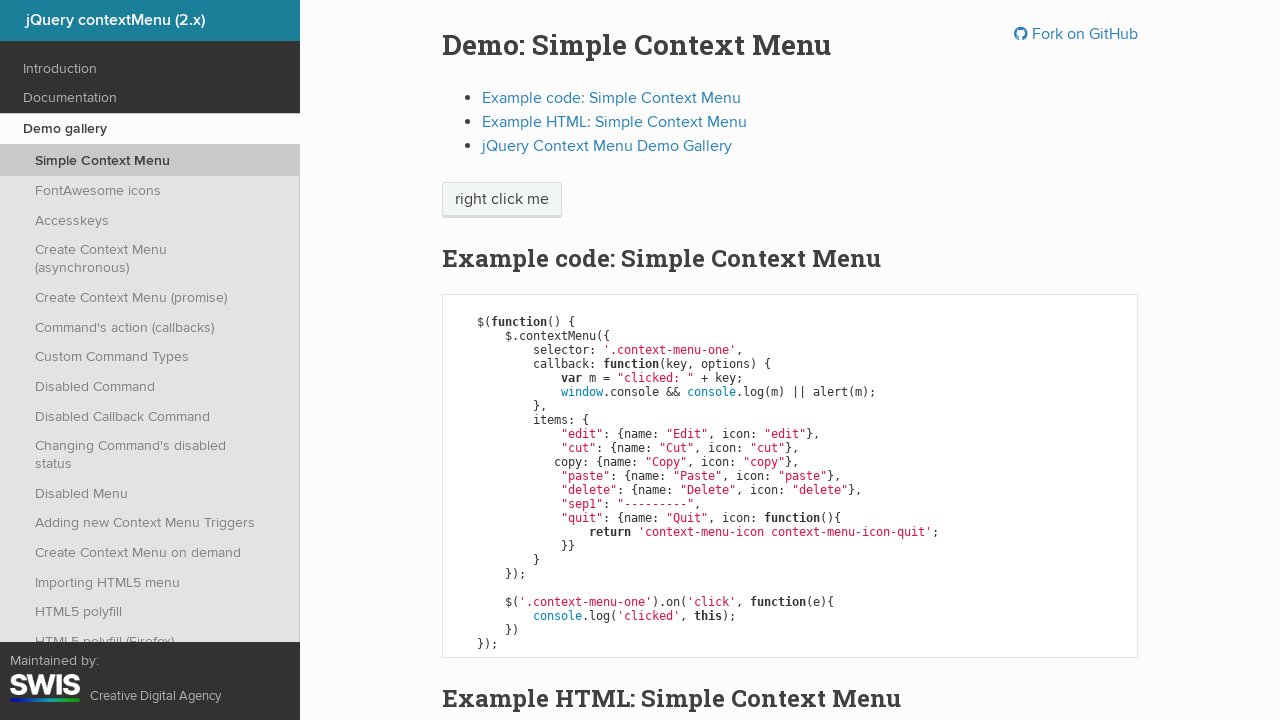